Tests JavaScript alert and confirm dialog interactions by filling a name field, triggering an alert, accepting it, then triggering a confirm dialog and dismissing it.

Starting URL: https://rahulshettyacademy.com/AutomationPractice/

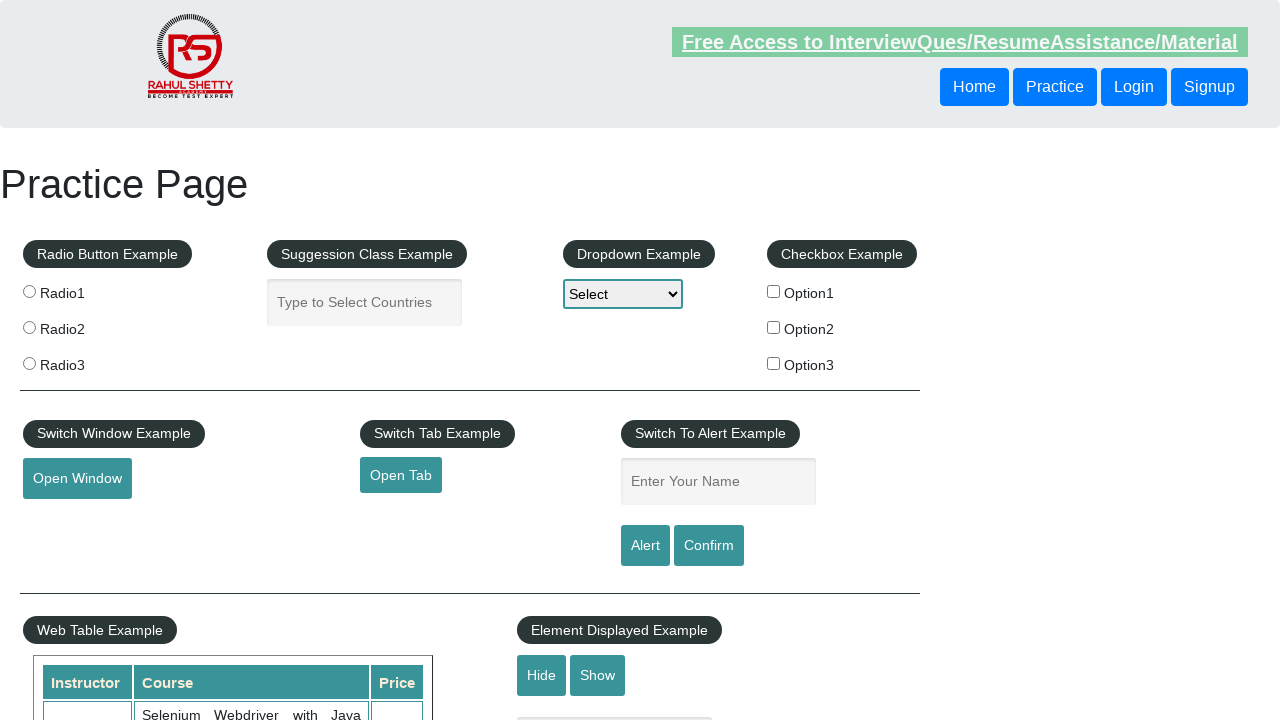

Filled name field with 'Goran' on #name
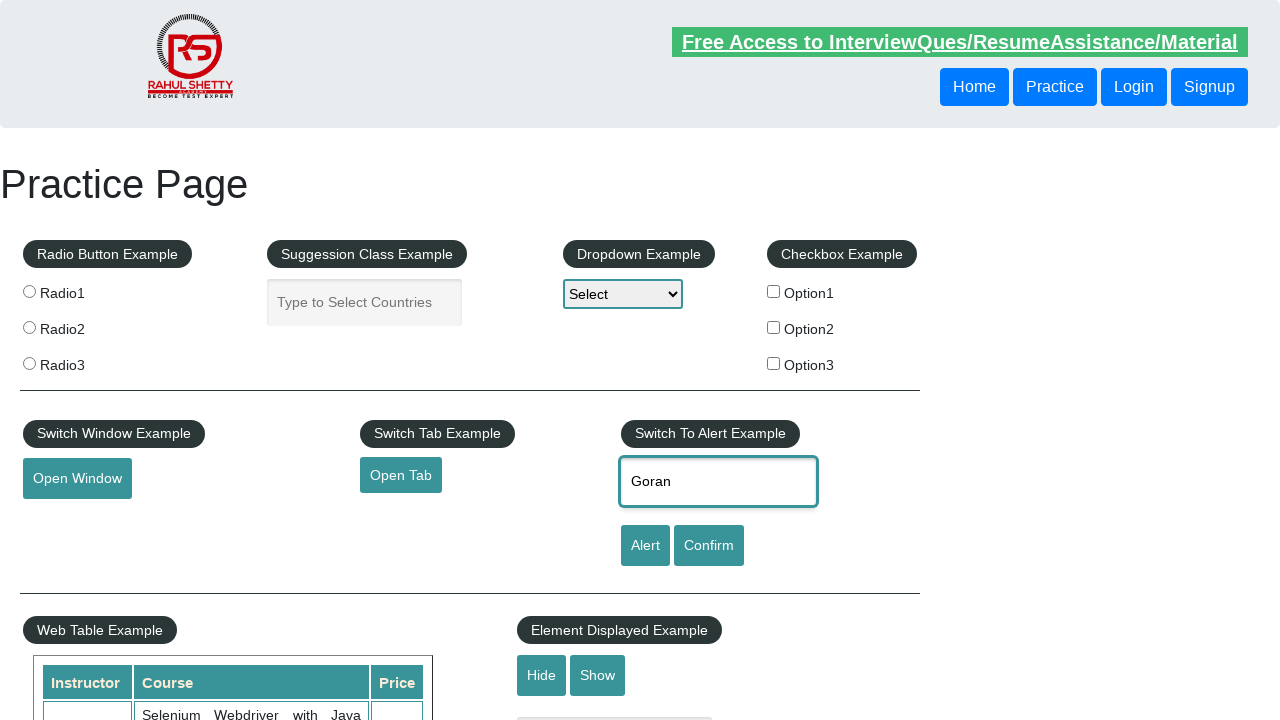

Clicked alert button to trigger alert dialog at (645, 546) on #alertbtn
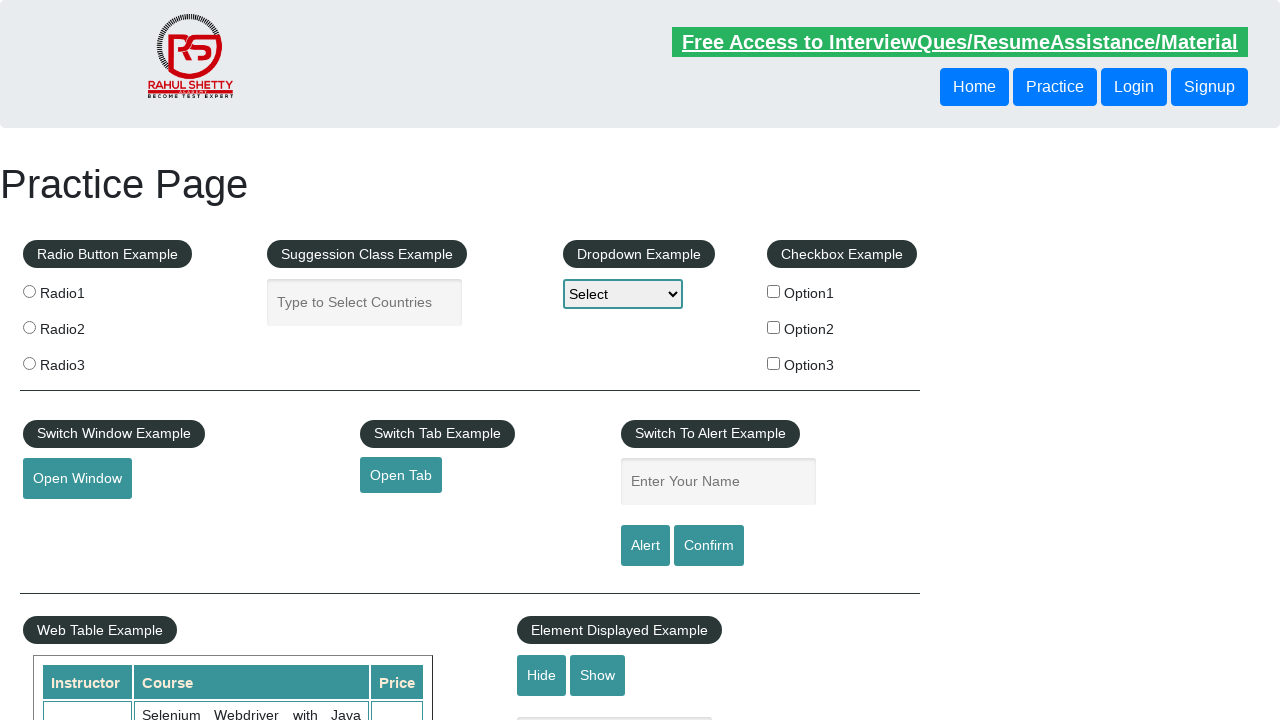

Set up handler to accept alert dialog
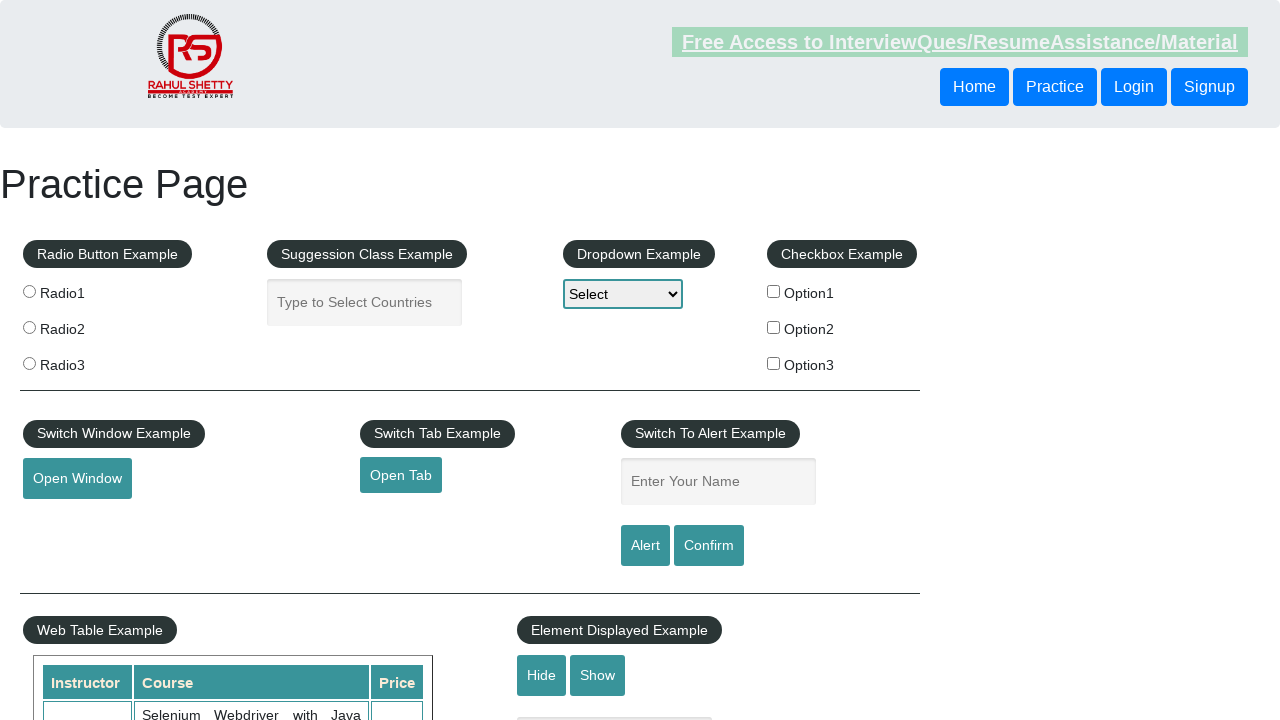

Waited for alert dialog to be processed
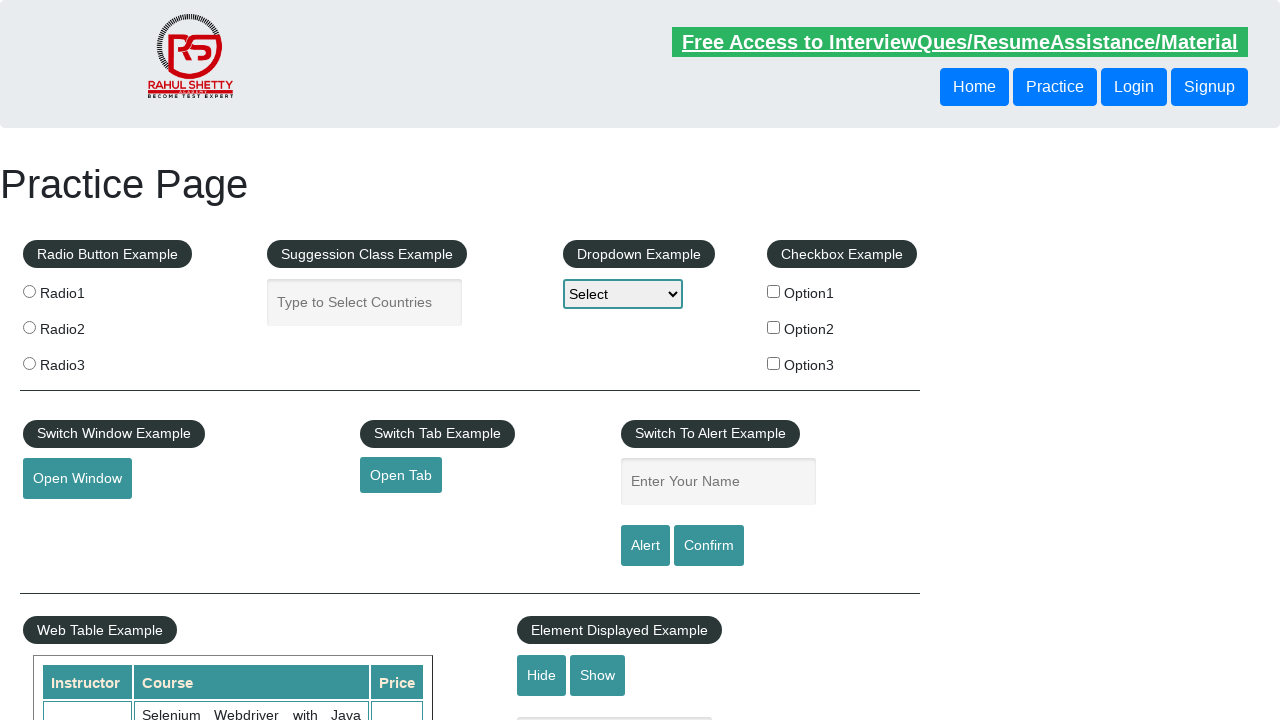

Clicked confirm button to trigger confirm dialog at (709, 546) on #confirmbtn
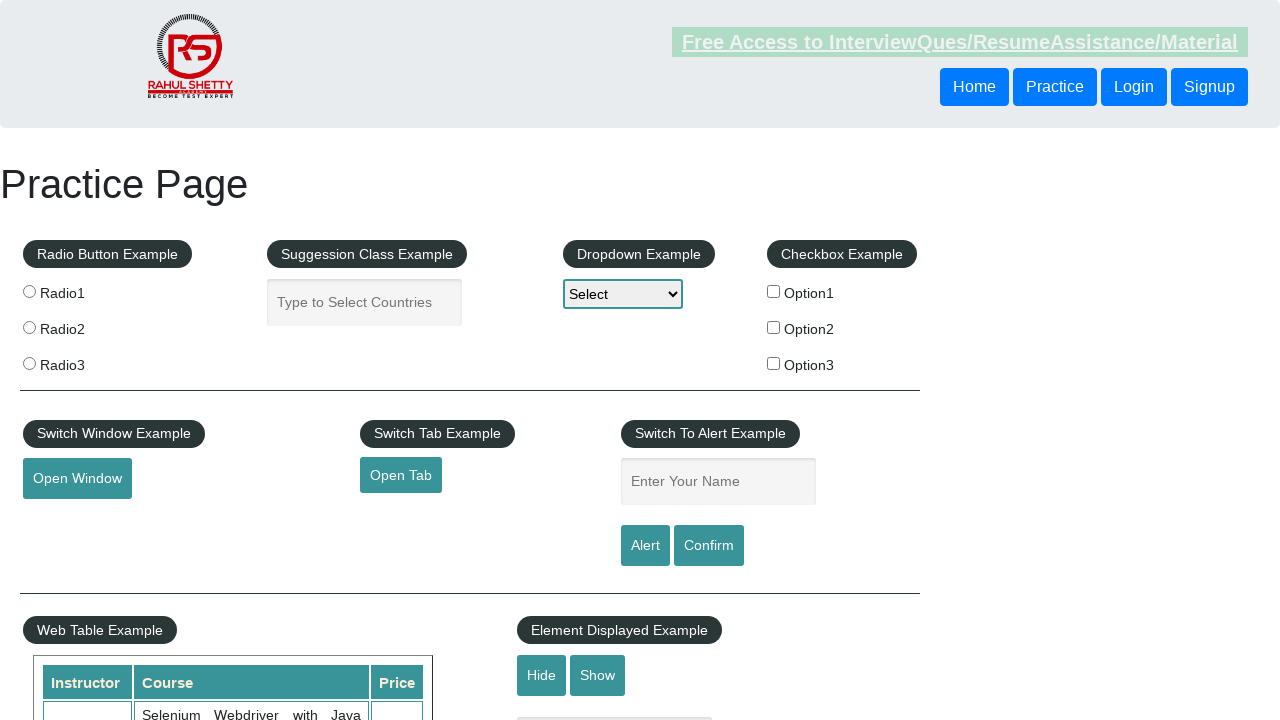

Set up handler to dismiss confirm dialog
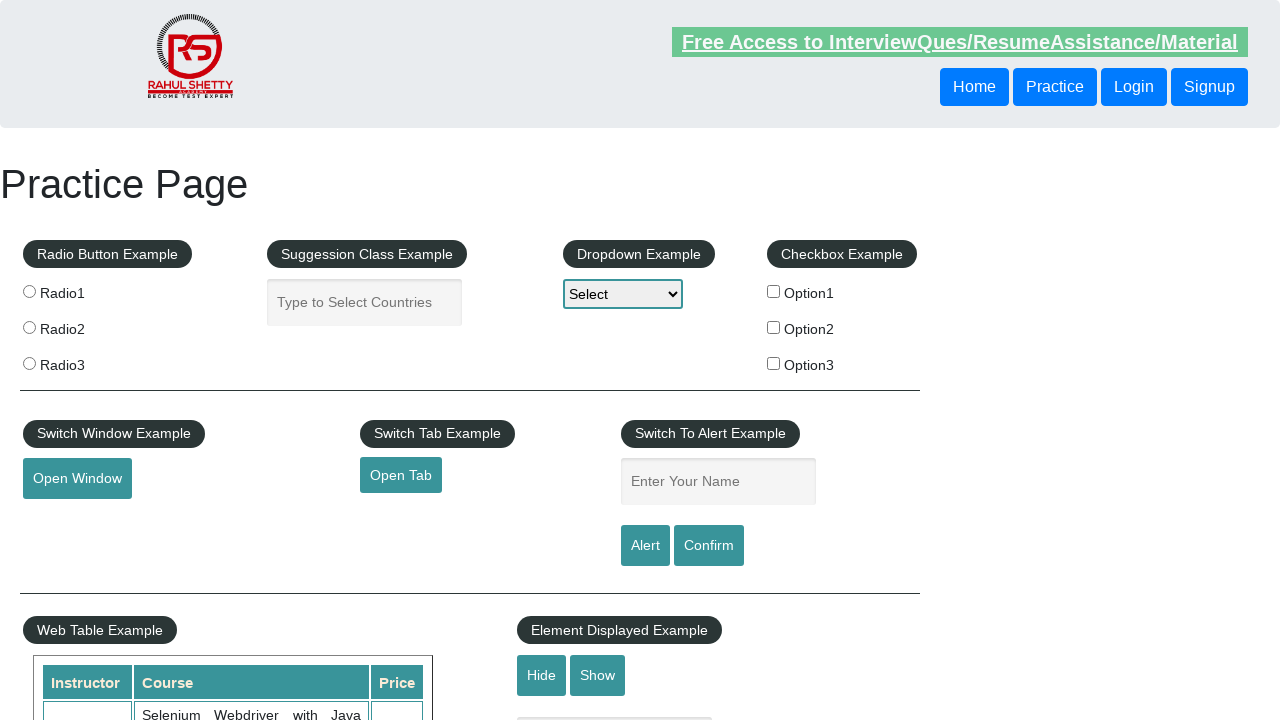

Waited for confirm dialog interaction to complete
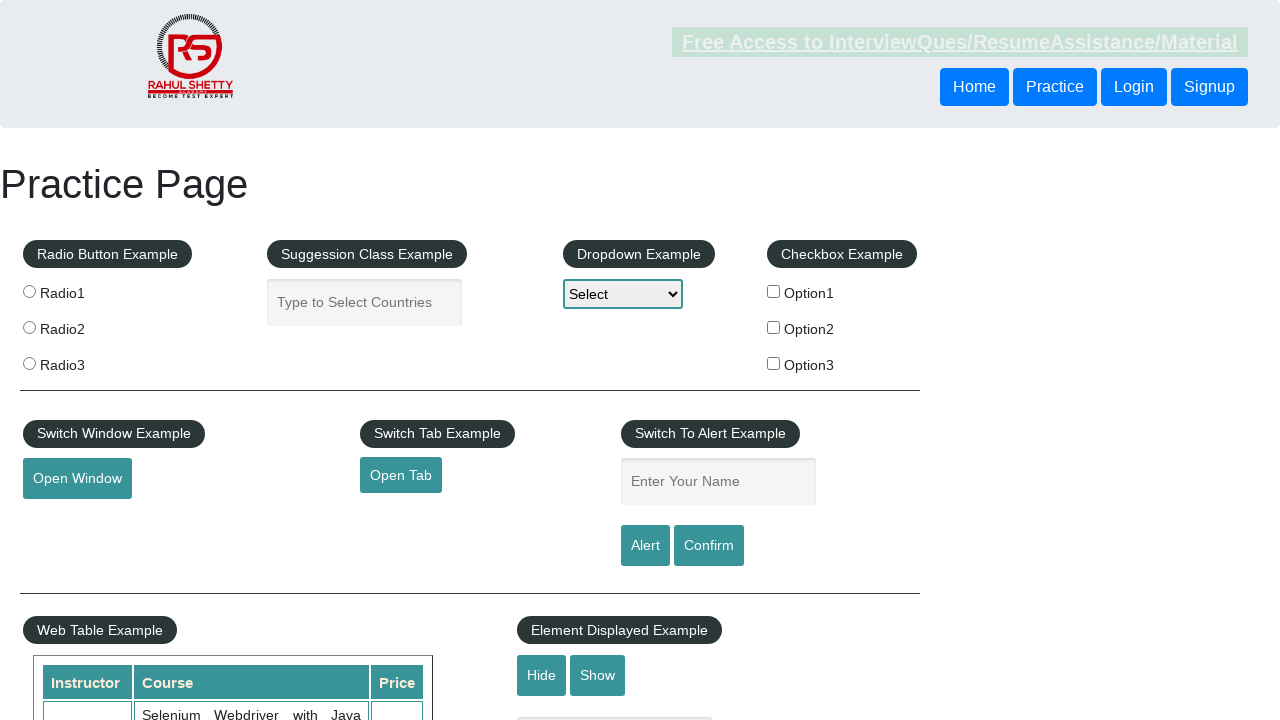

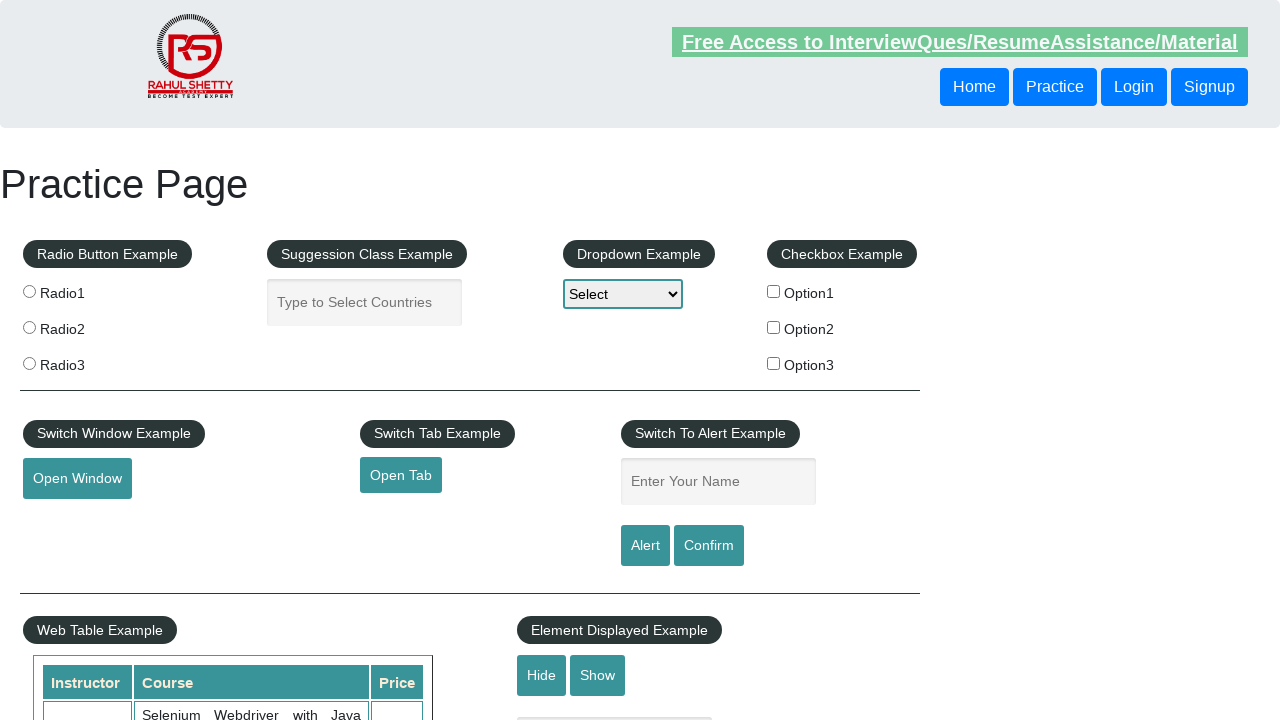